Tests the advanced search sidebar toggle functionality on the groups page

Starting URL: https://speak-ukrainian.org.ua/dev/

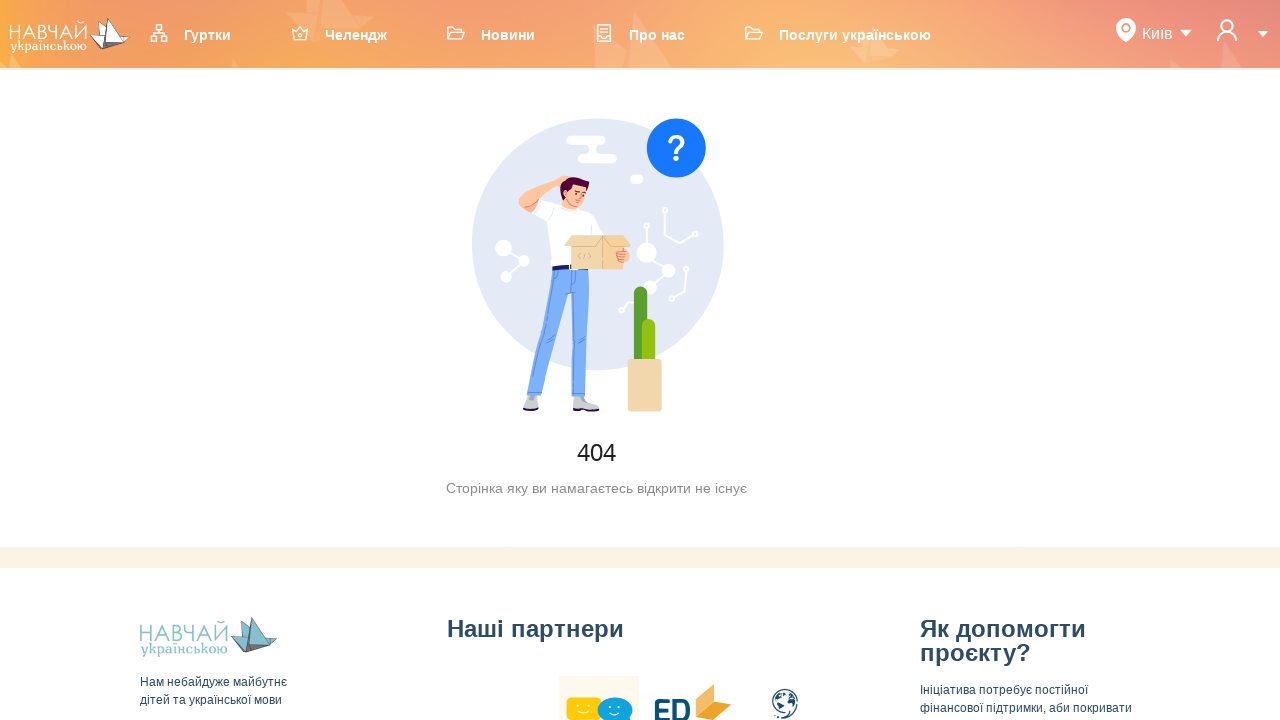

Clicked on groups/clubs menu item to navigate to groups page at (200, 34) on ul.ant-menu-overflow.ant-menu.ant-menu-root.ant-menu-horizontal.ant-menu-light.n
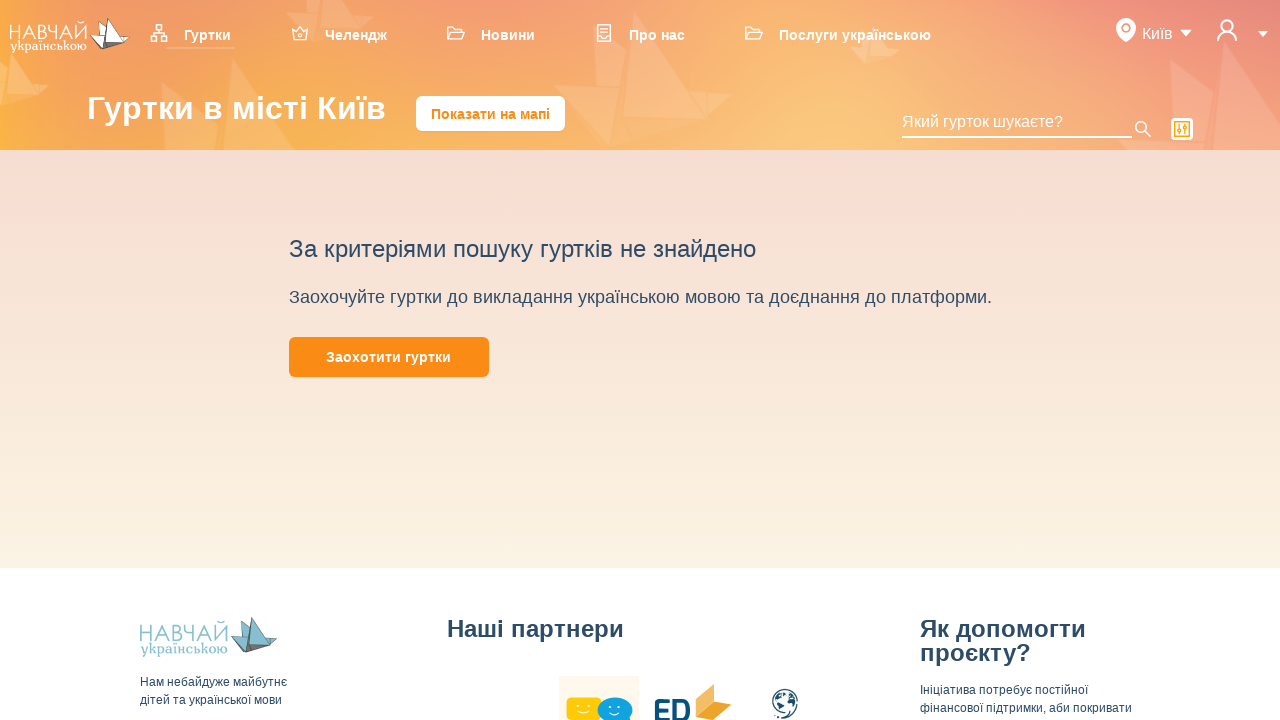

Advanced search icon appeared on groups page
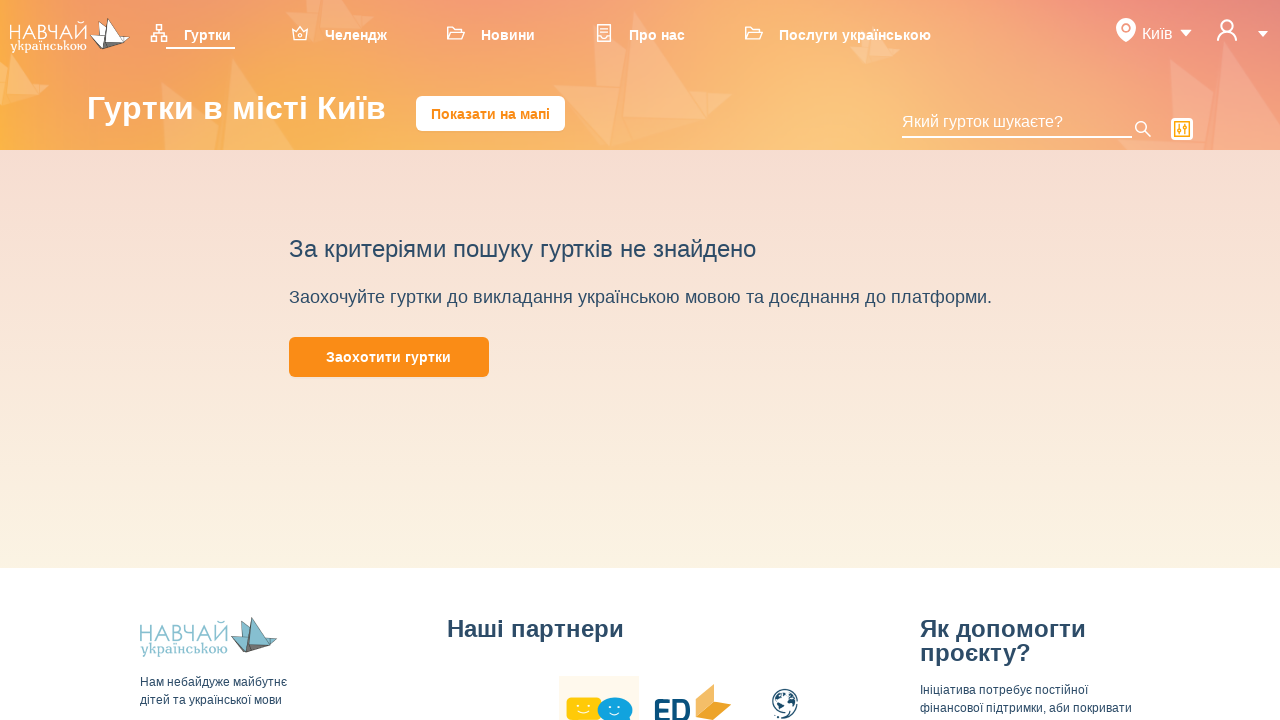

Clicked advanced search icon to open sidebar at (1182, 129) on span.anticon.anticon-control.advanced-icon
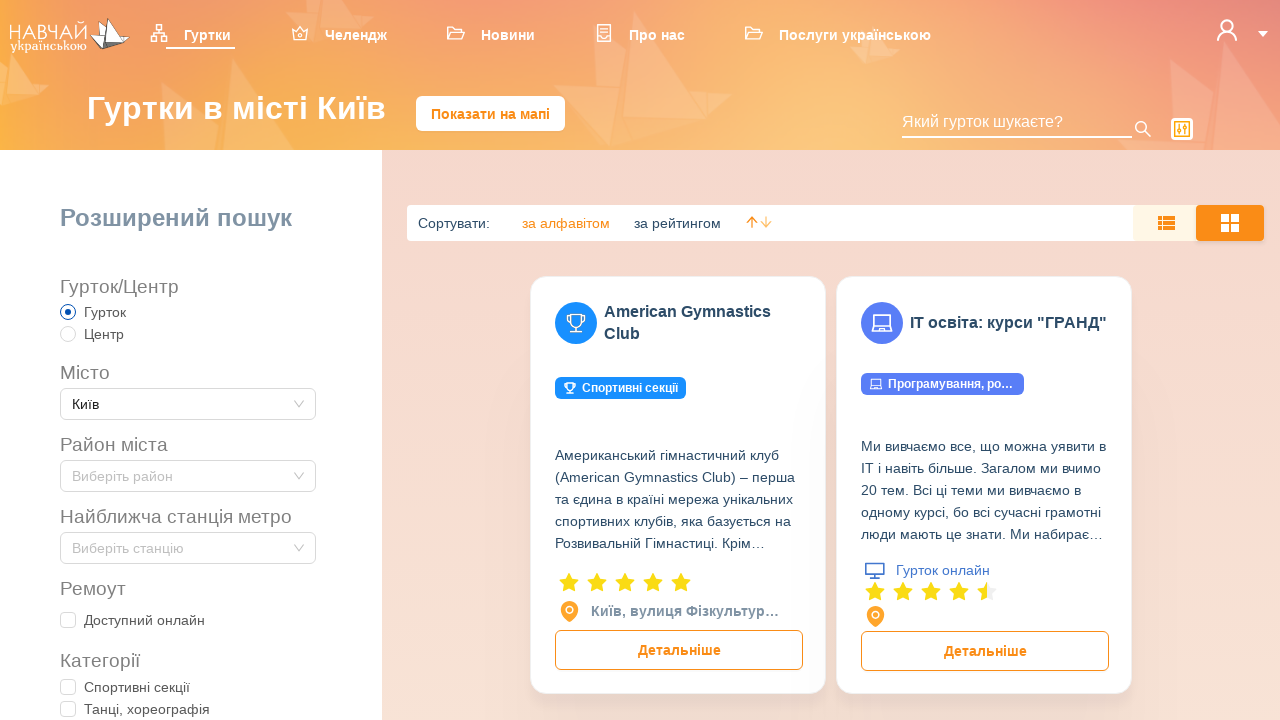

Advanced search sidebar opened successfully
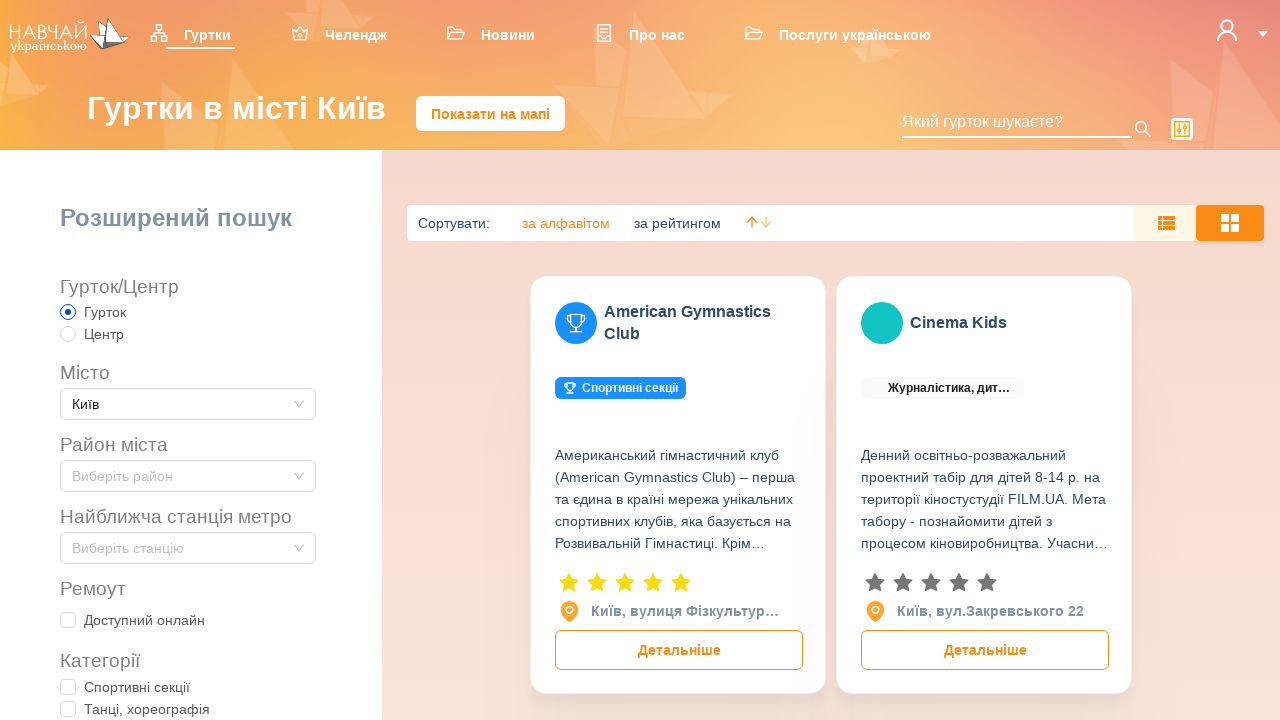

Clicked advanced search icon again to close sidebar at (1182, 129) on span.anticon.anticon-control.advanced-icon
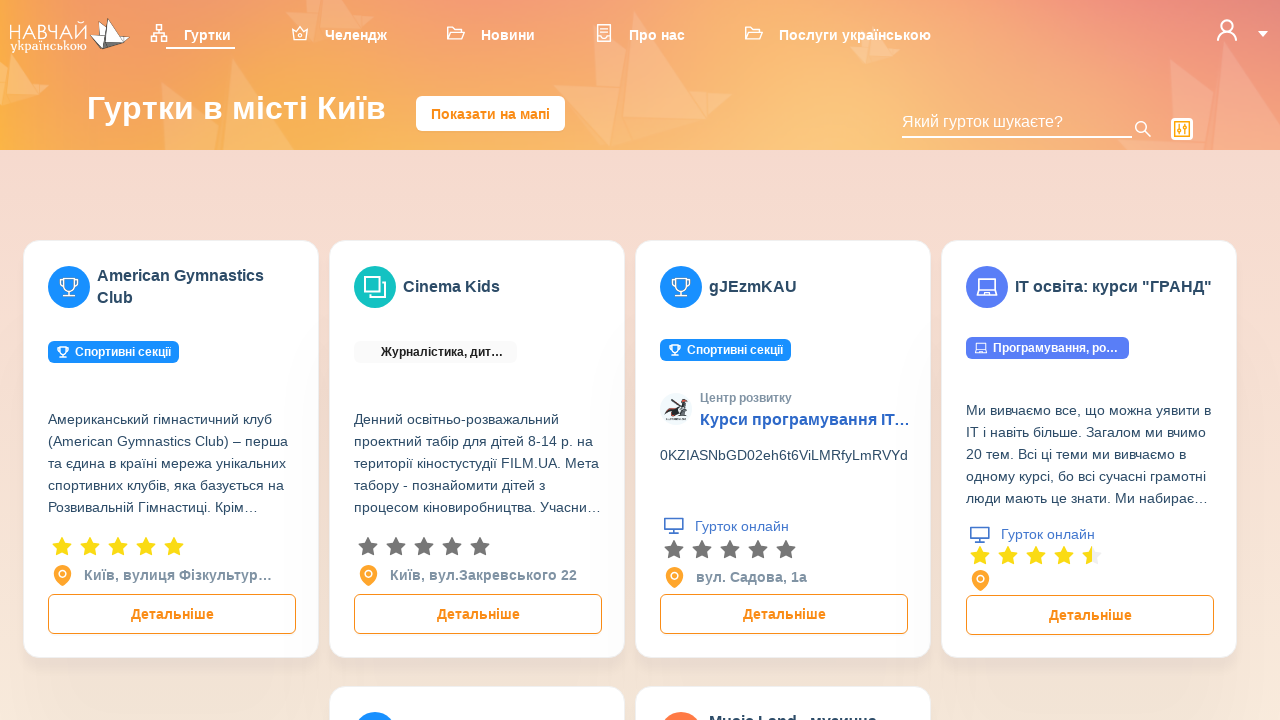

Advanced search sidebar closed successfully
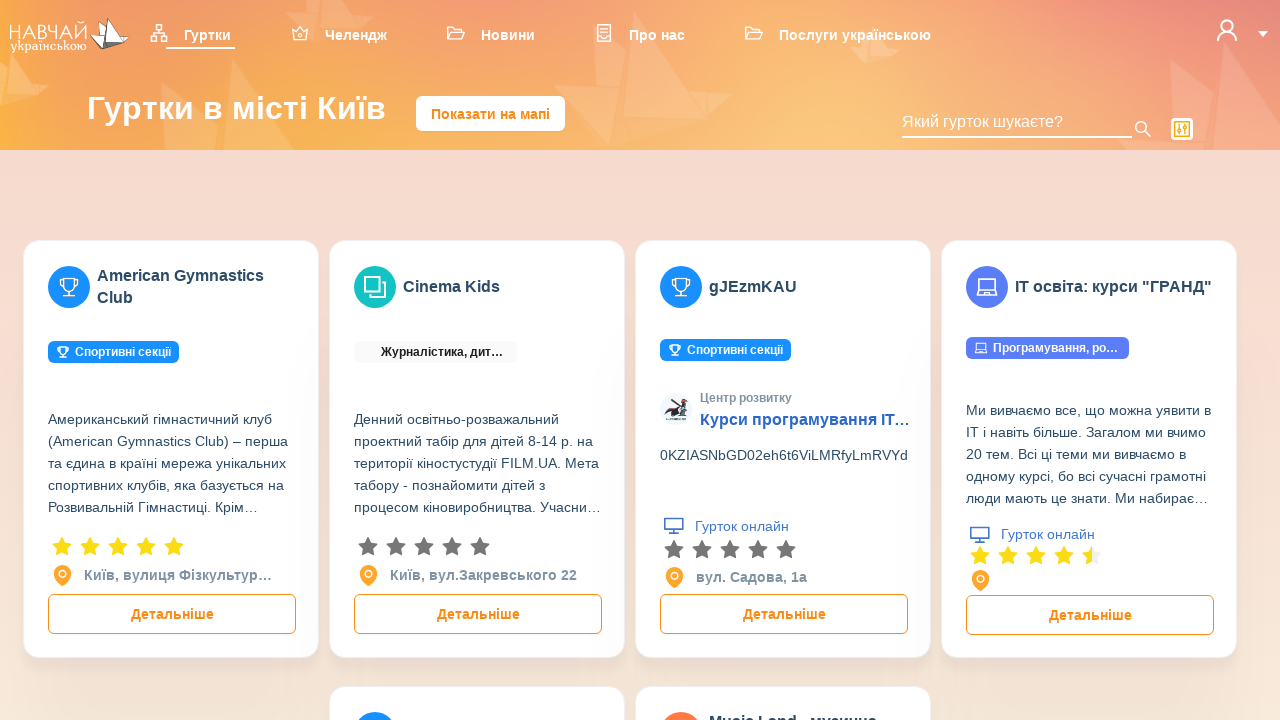

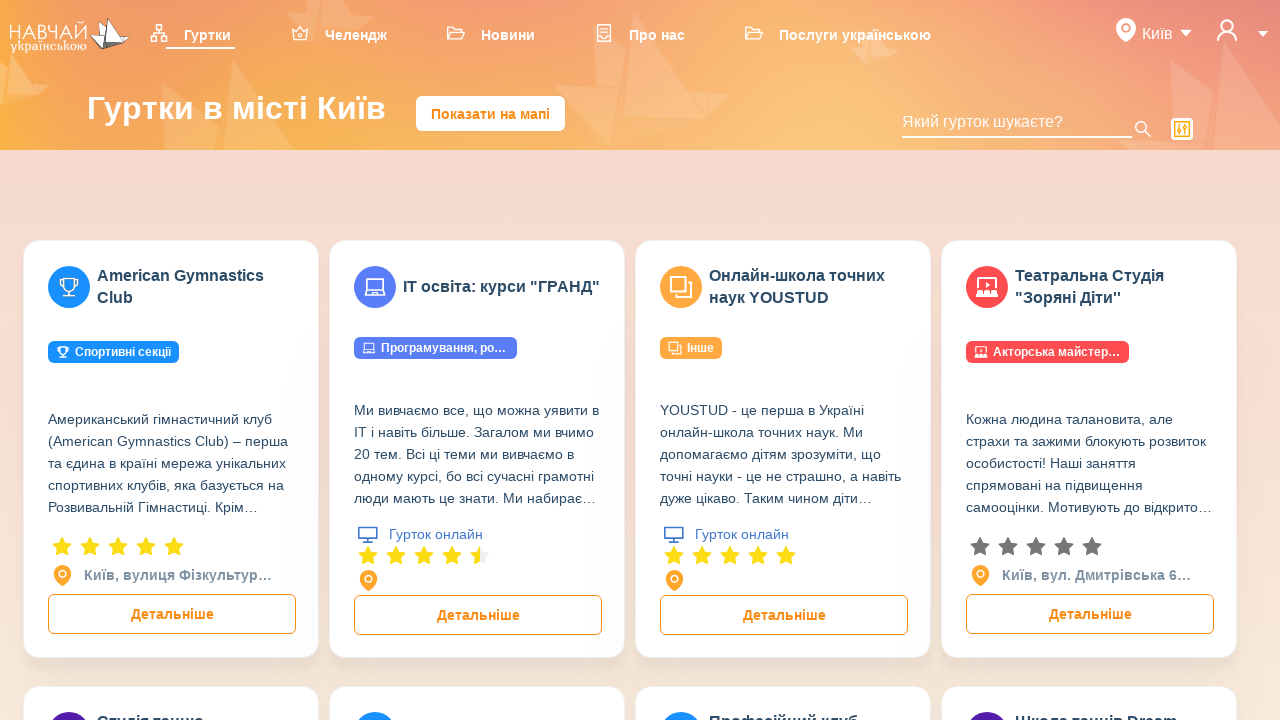